Tests the CloudPlexo training contact form by selecting course funding source, choosing a training course, filling in personal details including name, phone number, email, and optional message, then submitting the form.

Starting URL: https://www.cloudplexo.com/contact-training/

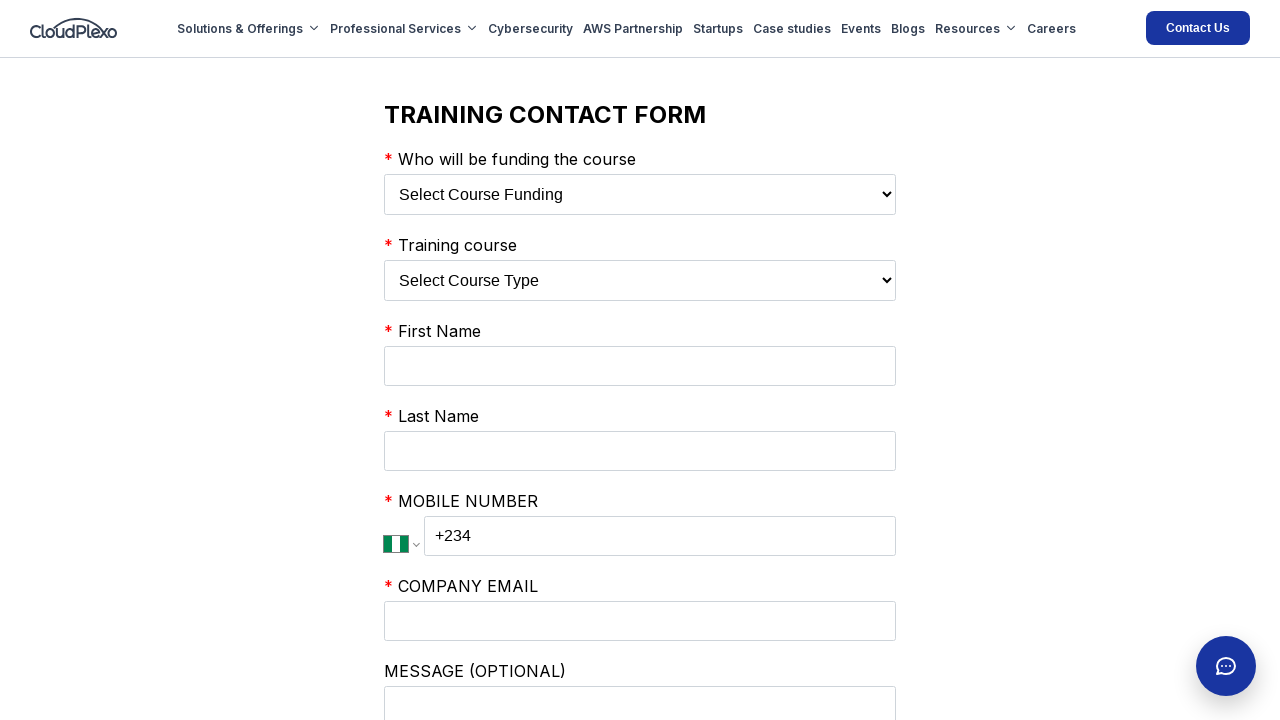

Navigated to CloudPlexo training contact form
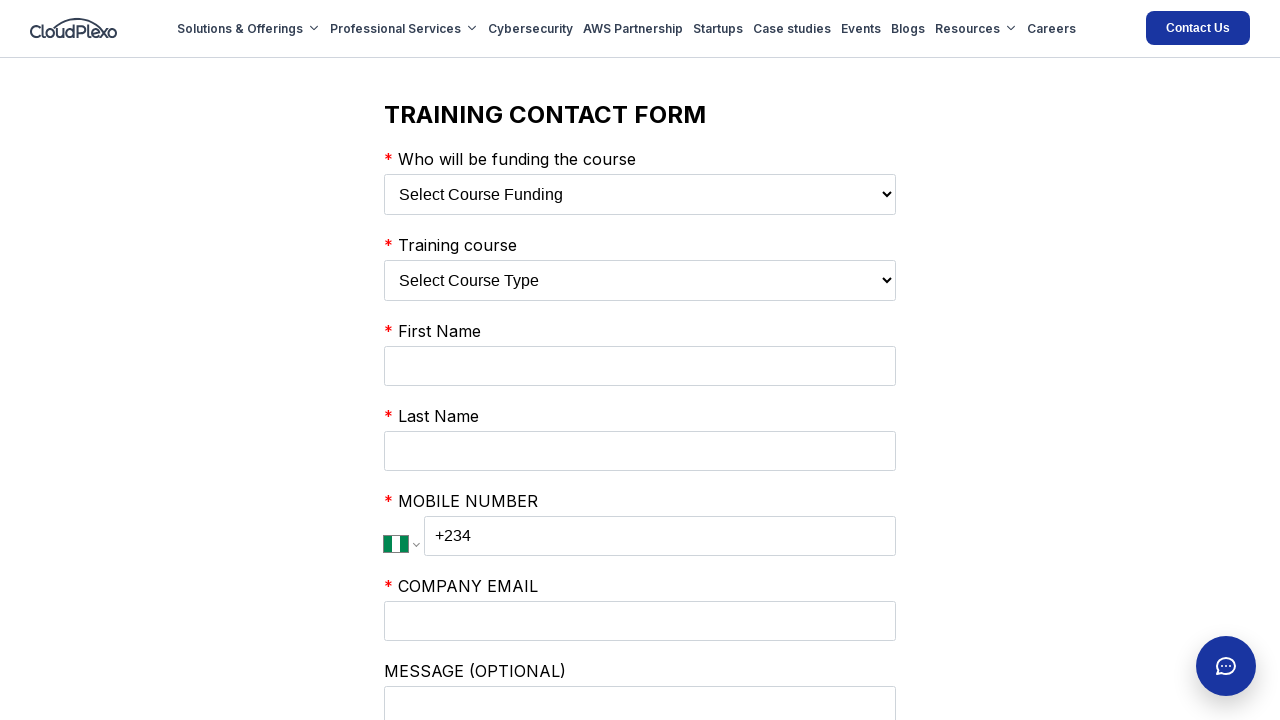

Selected 'My Employer' as course funding source on select:has(option[value='My Employer'])
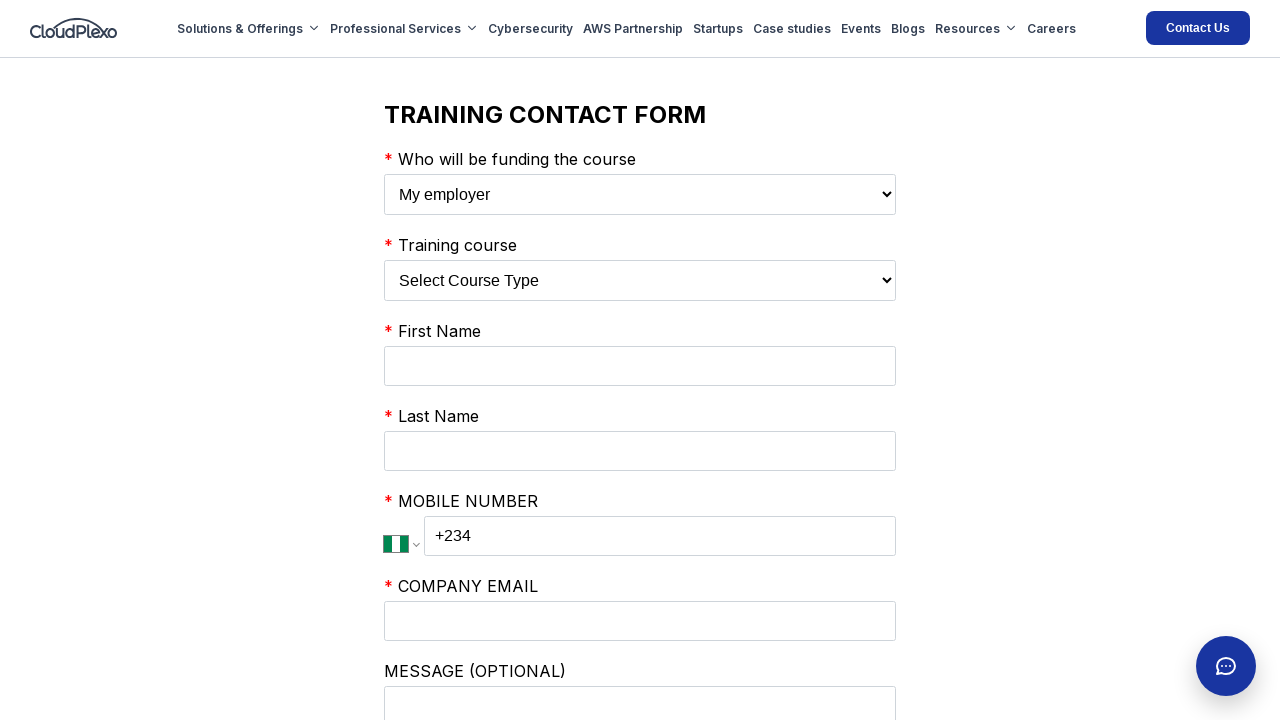

Selected 'AWS CERTIFIED SOLUTIONS ARCHITECT COURSE' as training course on select:has(option[value='AWS CERTIFIED DEVELOPER COURSE'])
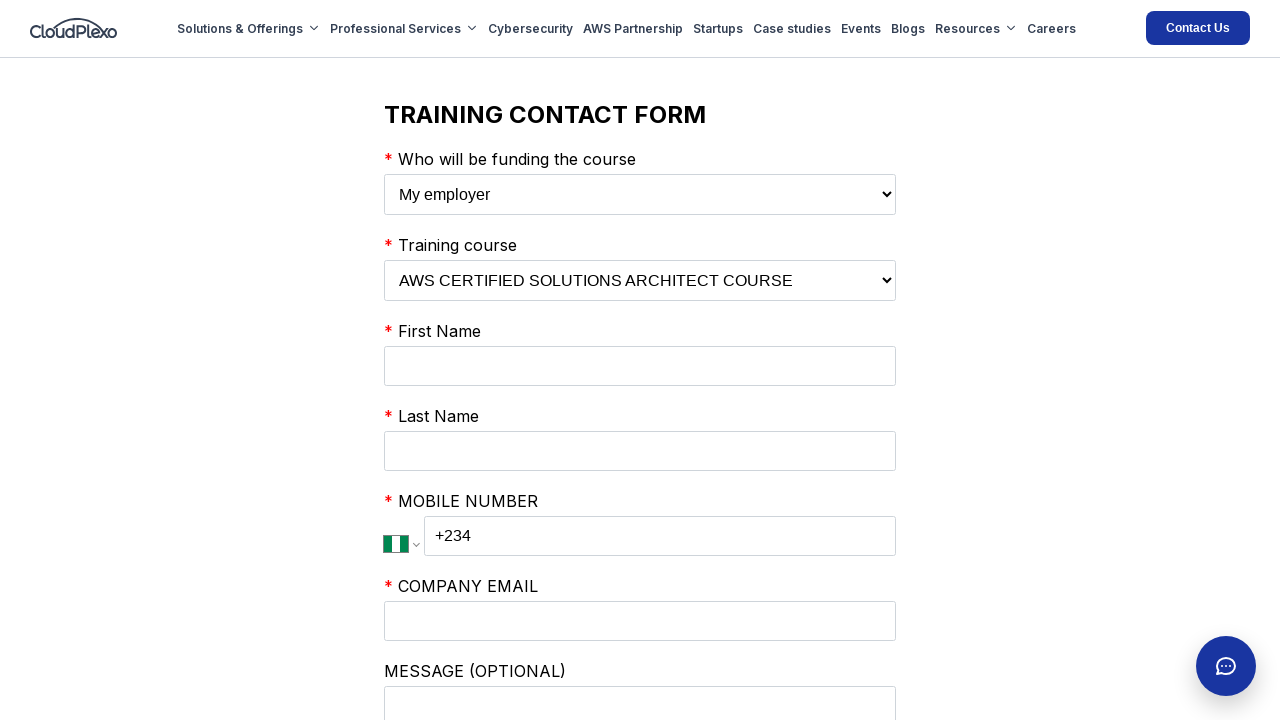

Entered first name 'Michael' on input[name='firstName']
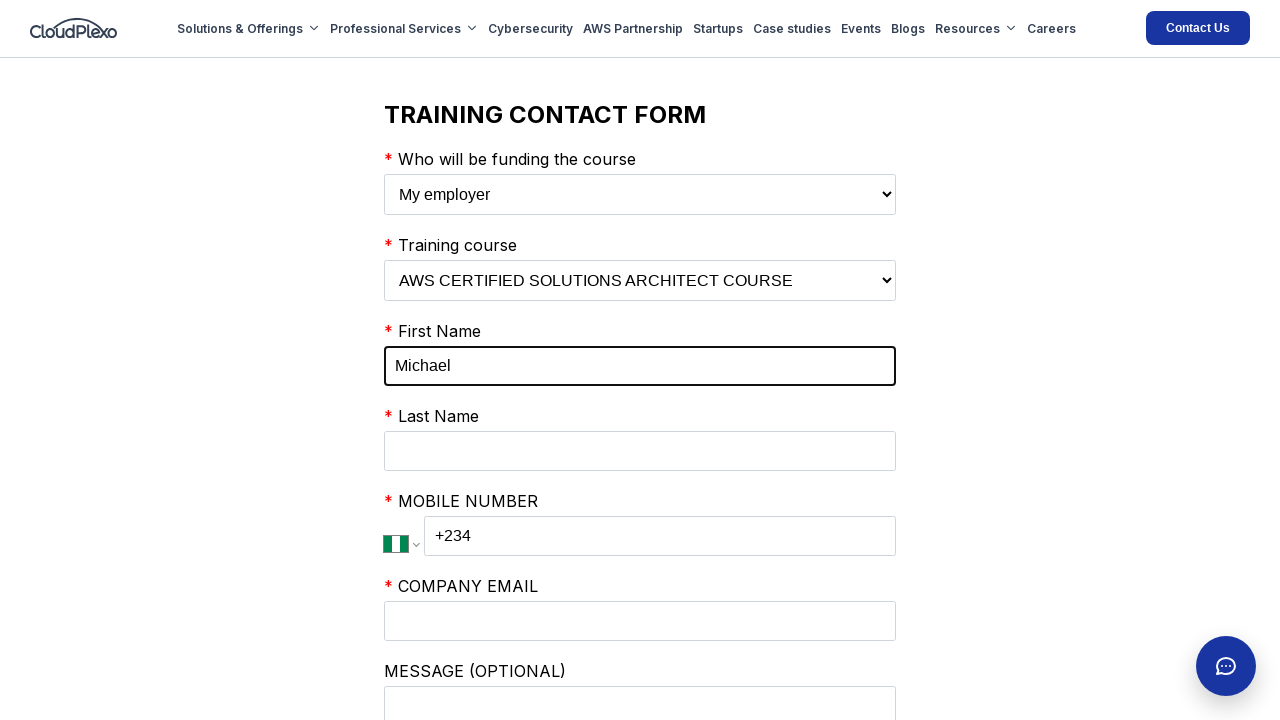

Entered last name 'Rodriguez' on input[name='lastName']
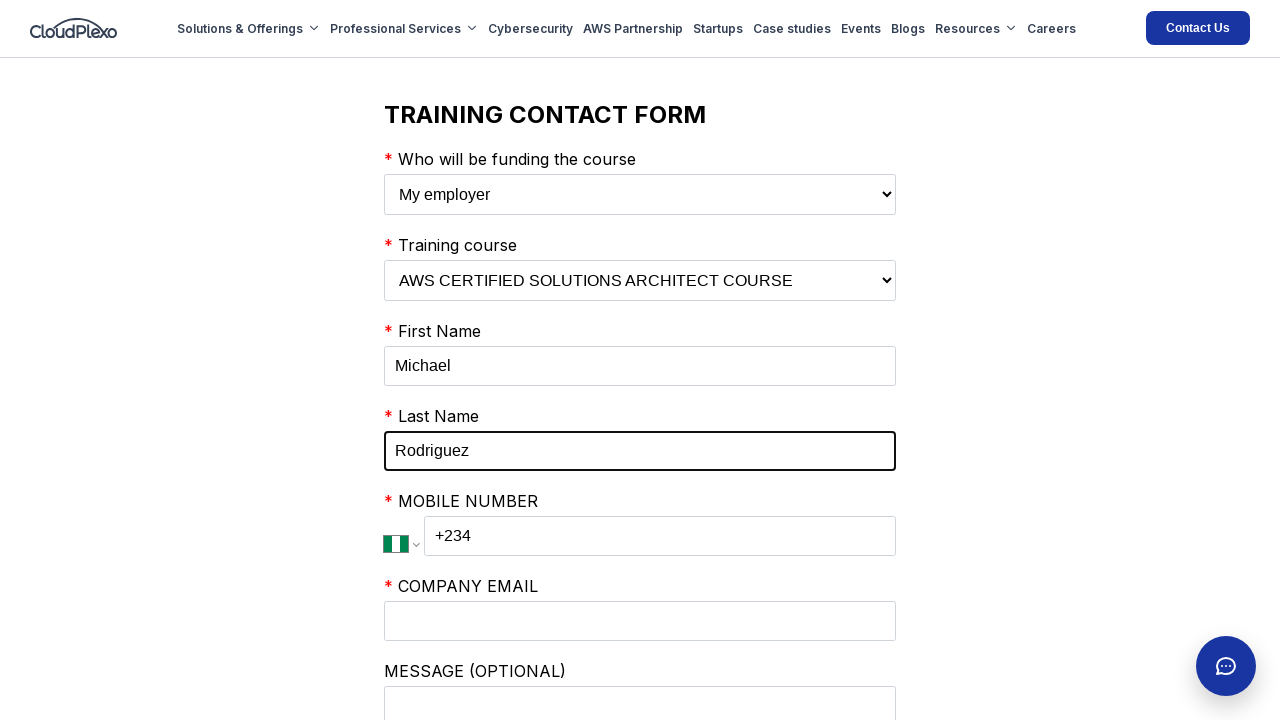

Entered phone number '+2348051234567' on input.PhoneInputInput
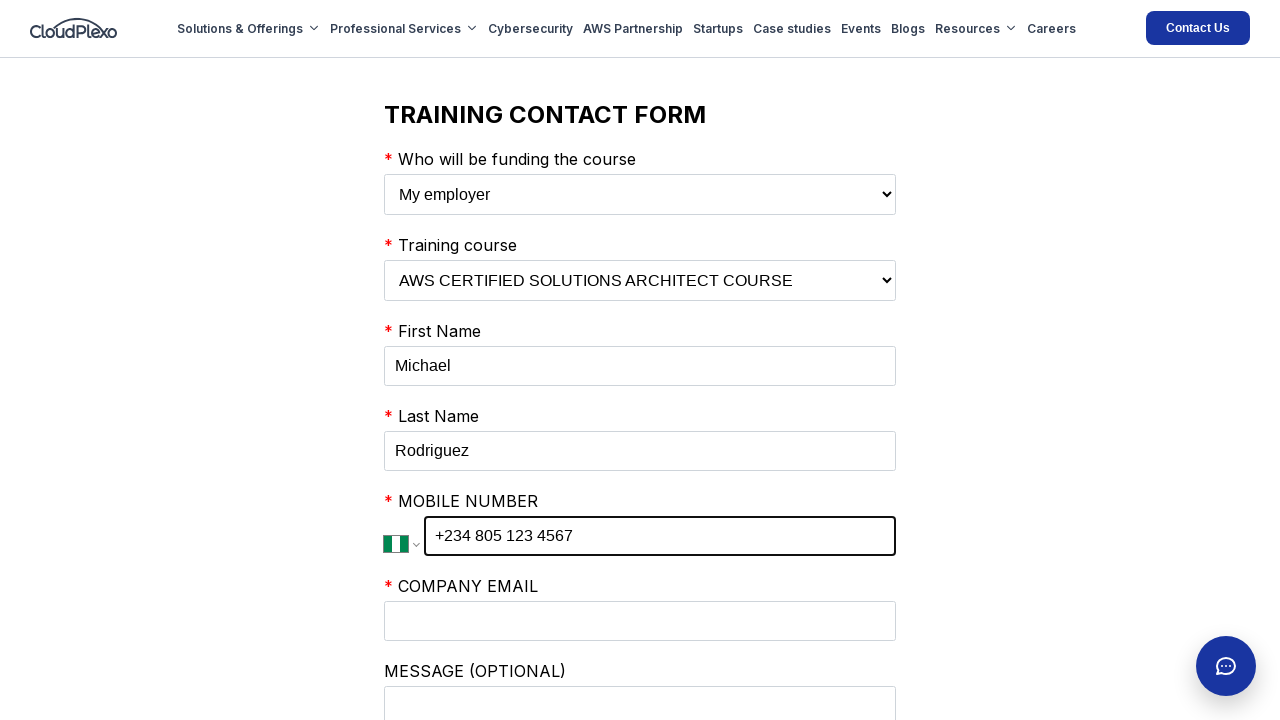

Entered business email 'michael.rodriguez@techcompany.com' on input[name='businessEmail']
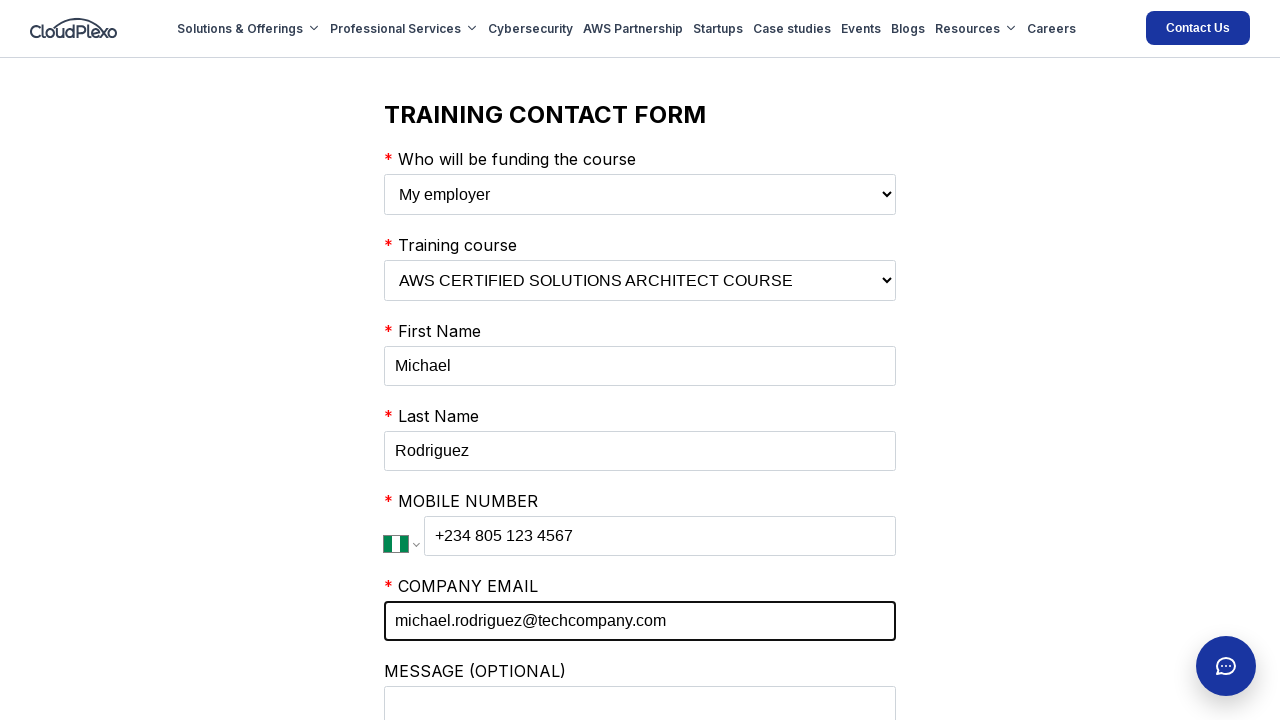

Entered optional message about training interest on input[name='comments']
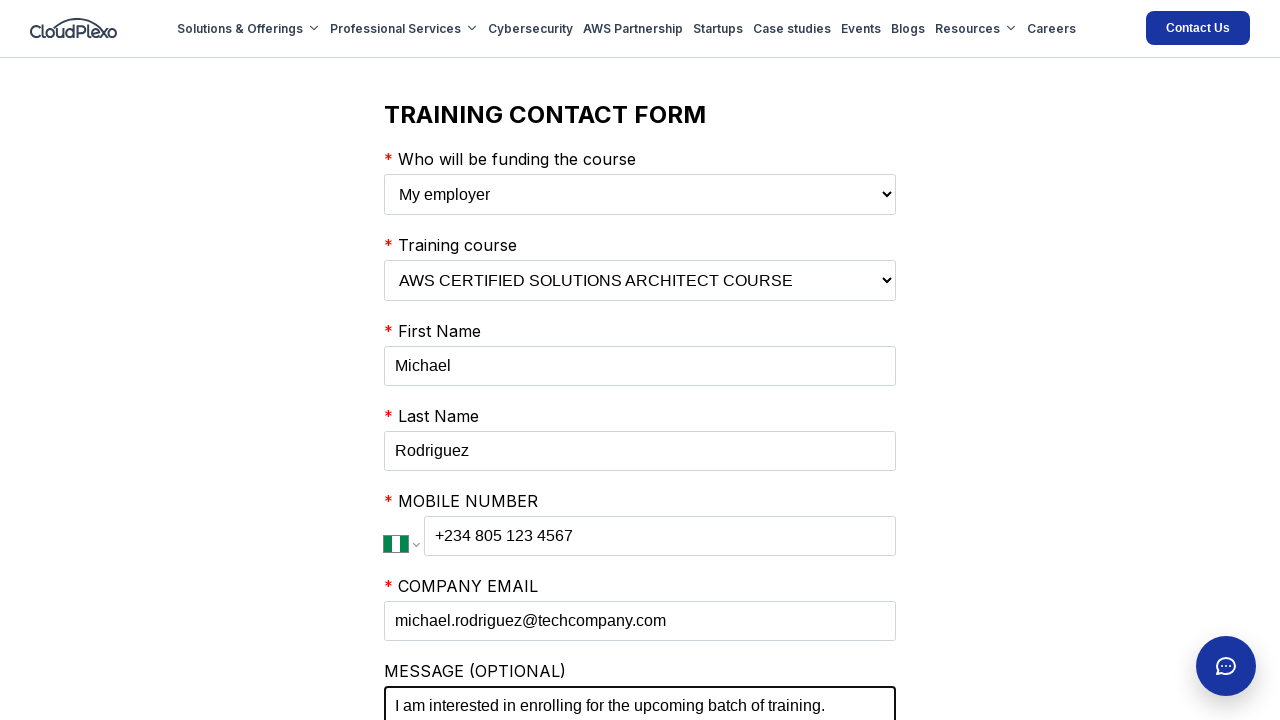

Checked marketing offers checkbox at (390, 360) on input[type='checkbox']
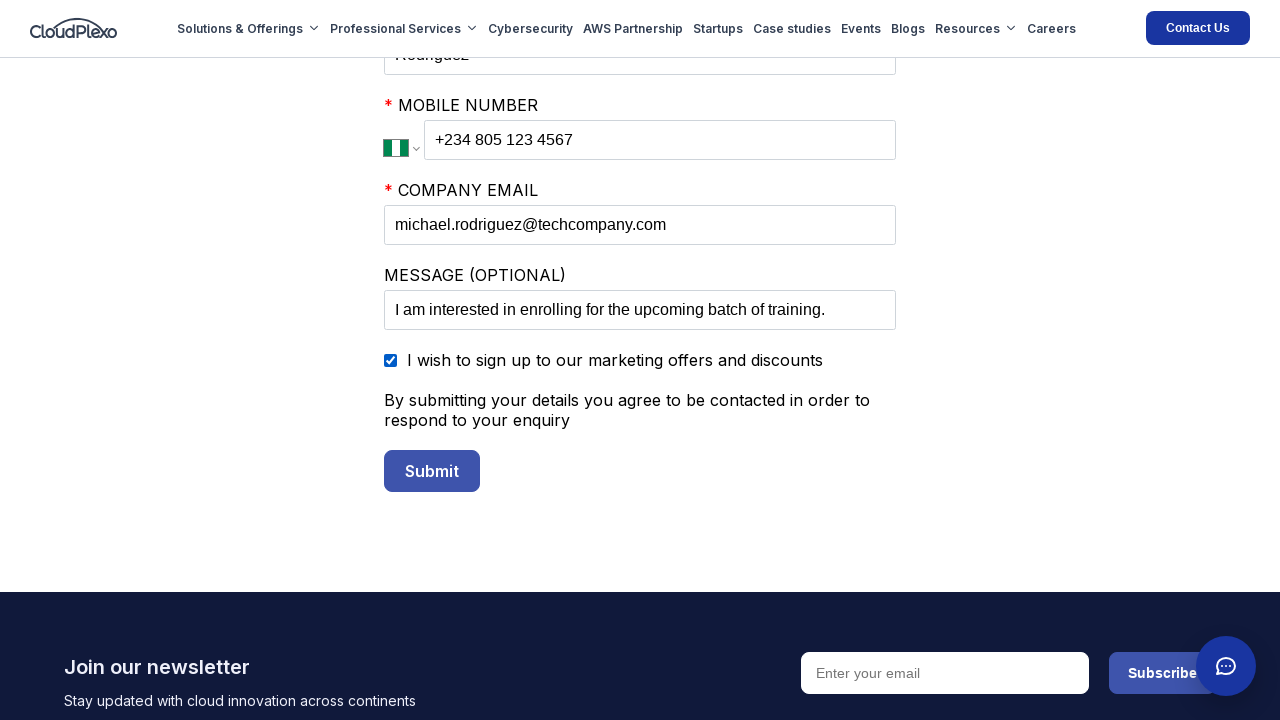

Clicked submit button to submit training contact form at (432, 471) on button[type='submit']
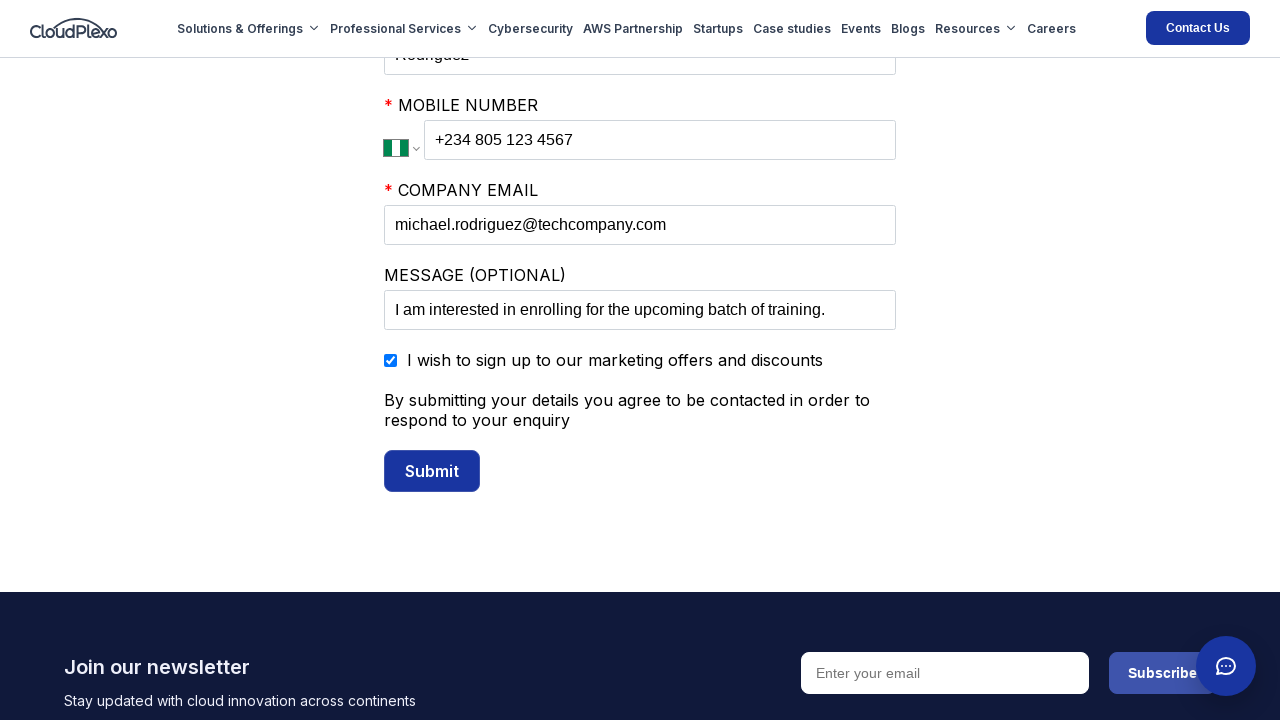

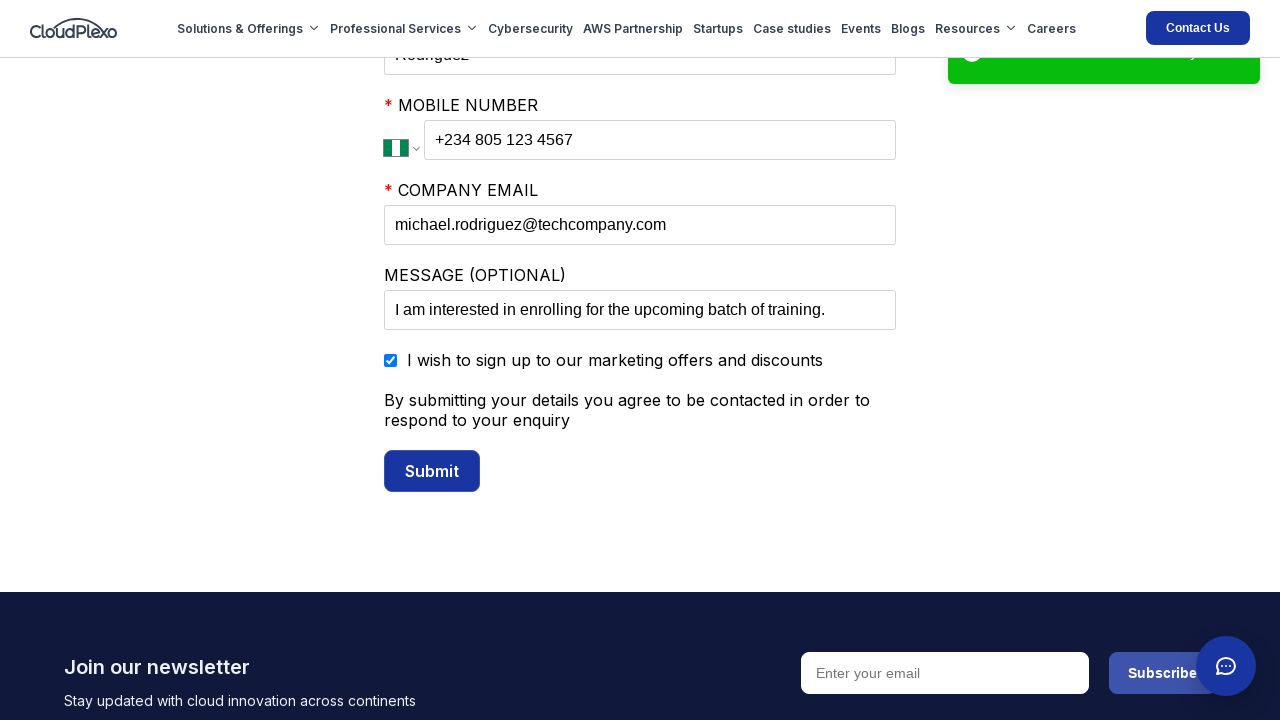